Tests keyboard and mouse input actions by selecting multiple options in a multi-select form using Shift+Click, then verifying the selection by clicking a button and checking the result.

Starting URL: https://www.selenium.dev/selenium/web/formSelectionPage.html

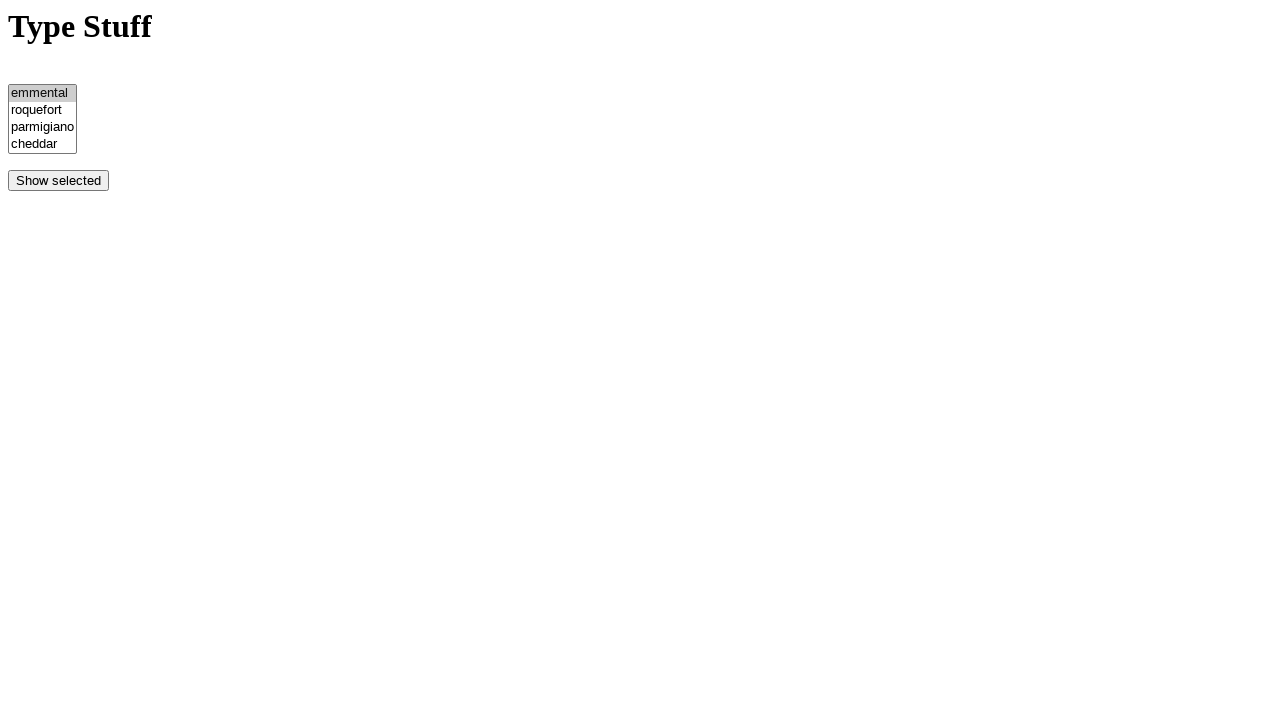

Waited for option elements to load
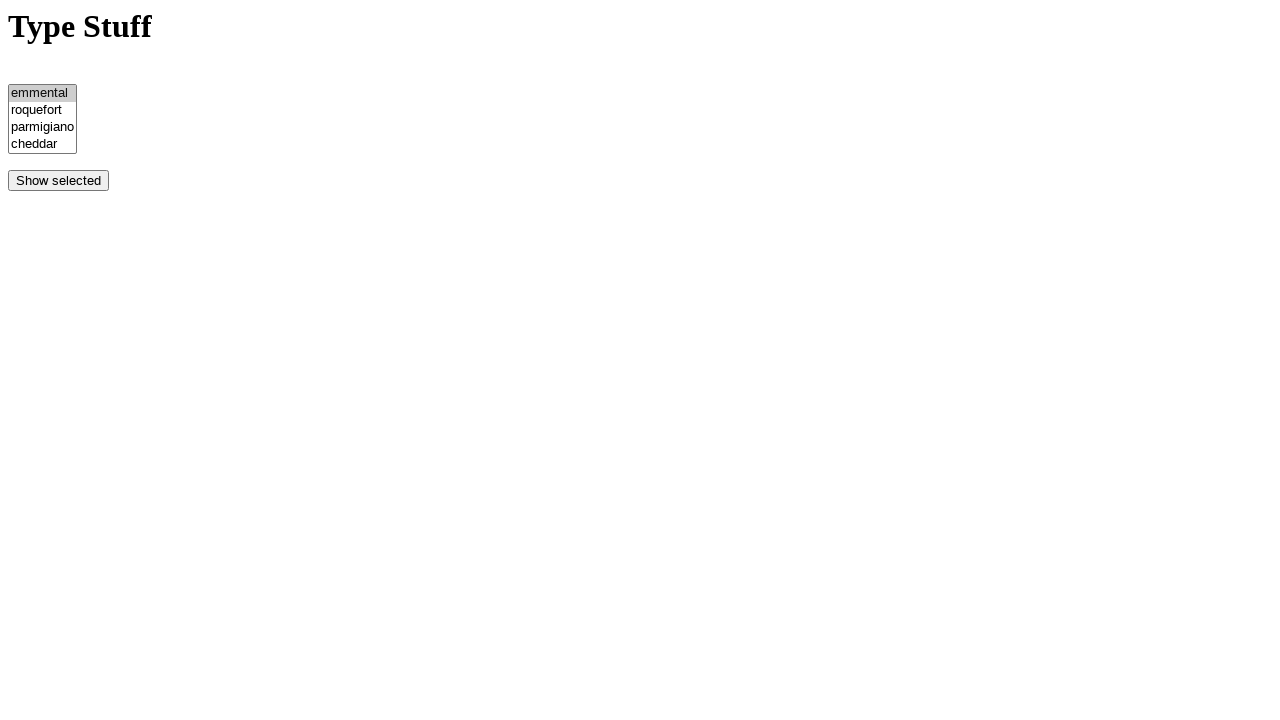

Retrieved all option elements from the form
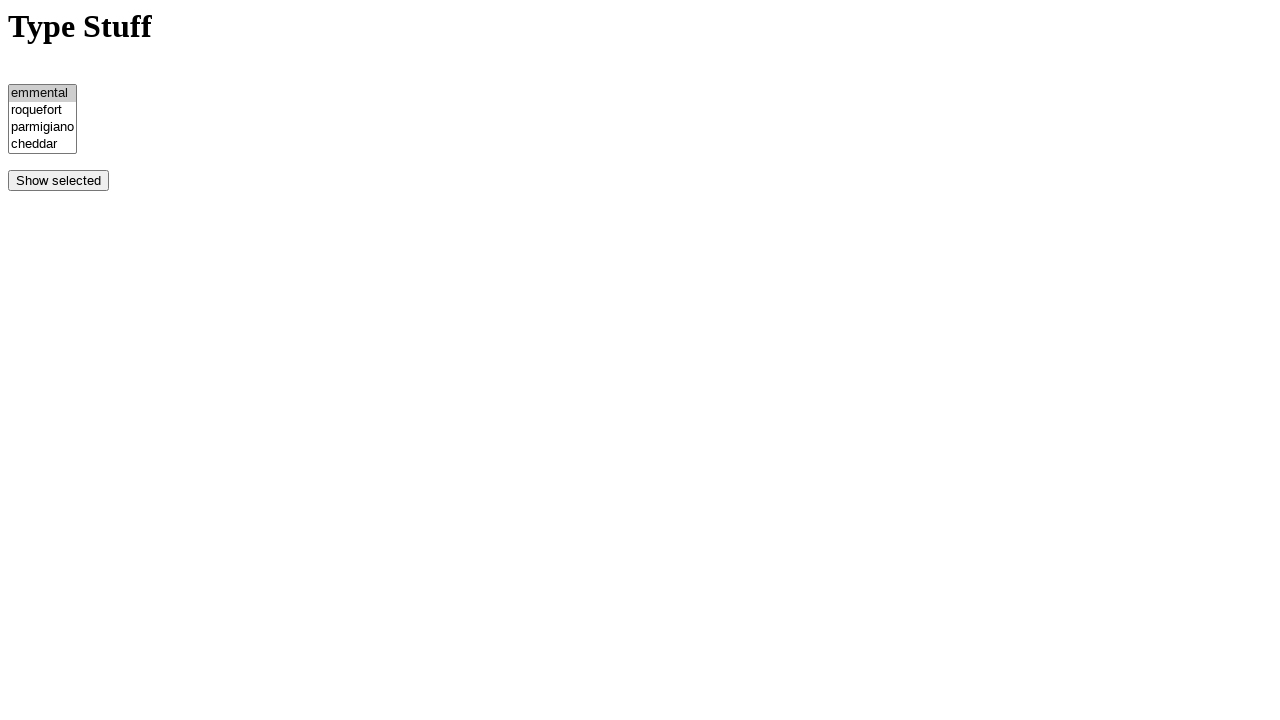

Clicked on the second option (index 1) at (42, 111) on option >> nth=1
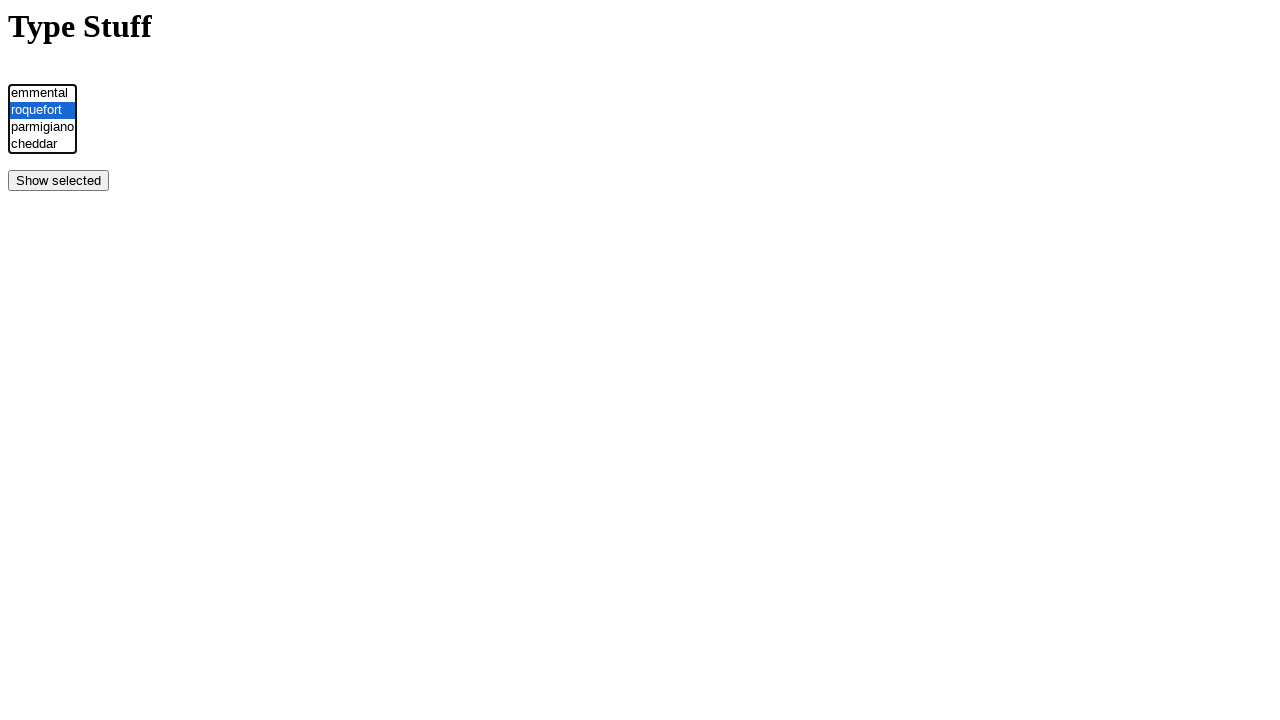

Shift+clicked on the fourth option (index 3) to select a range at (42, 145) on option >> nth=3
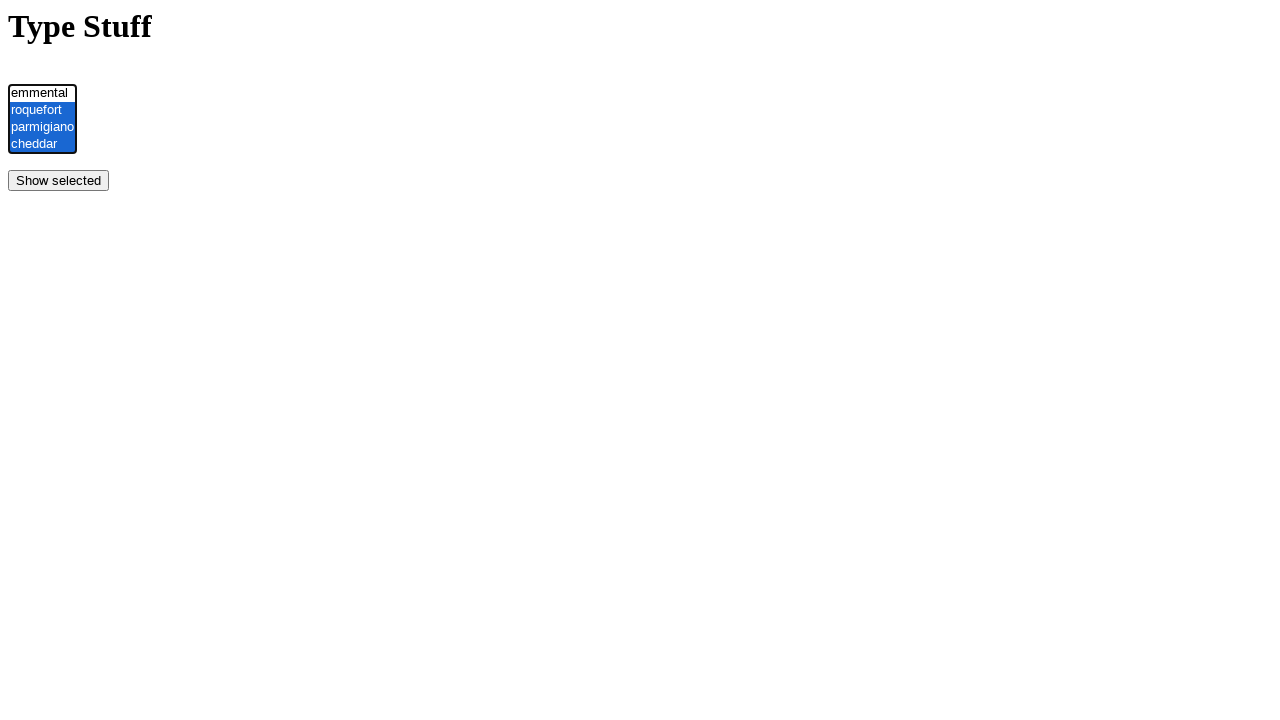

Clicked the 'Show Selected' button at (58, 181) on input[name='showselected']
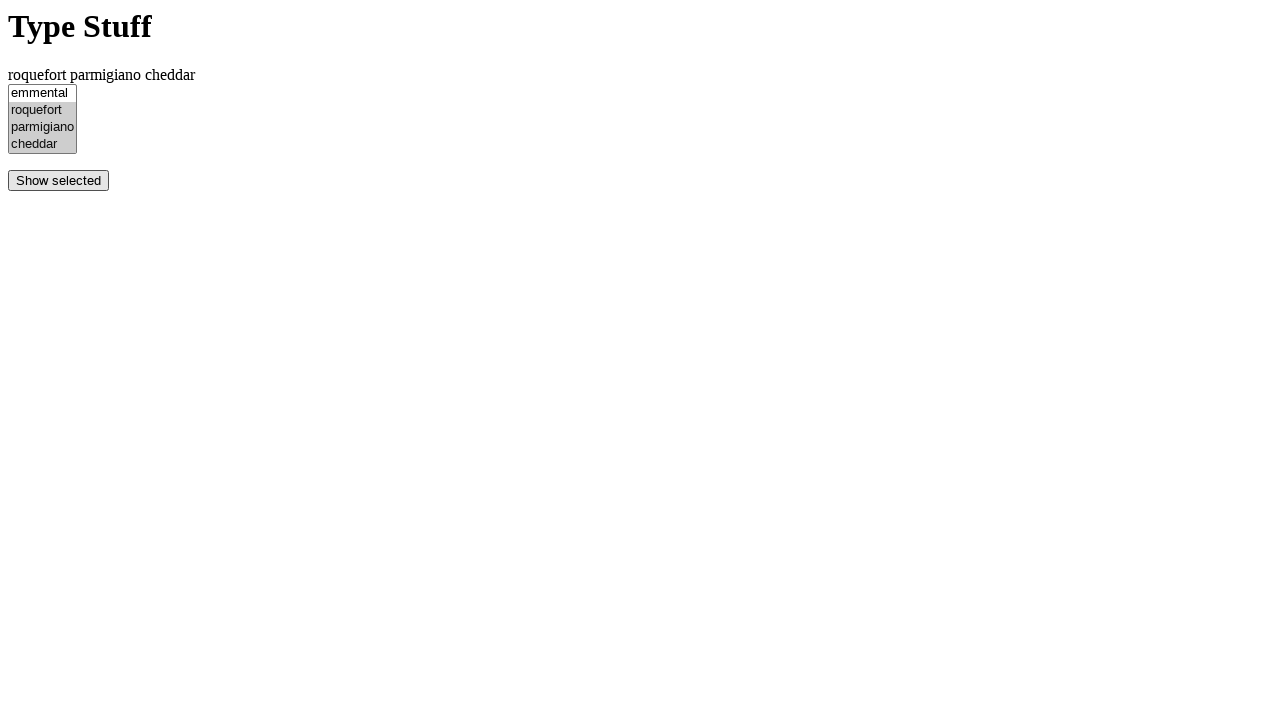

Result element appeared on the page
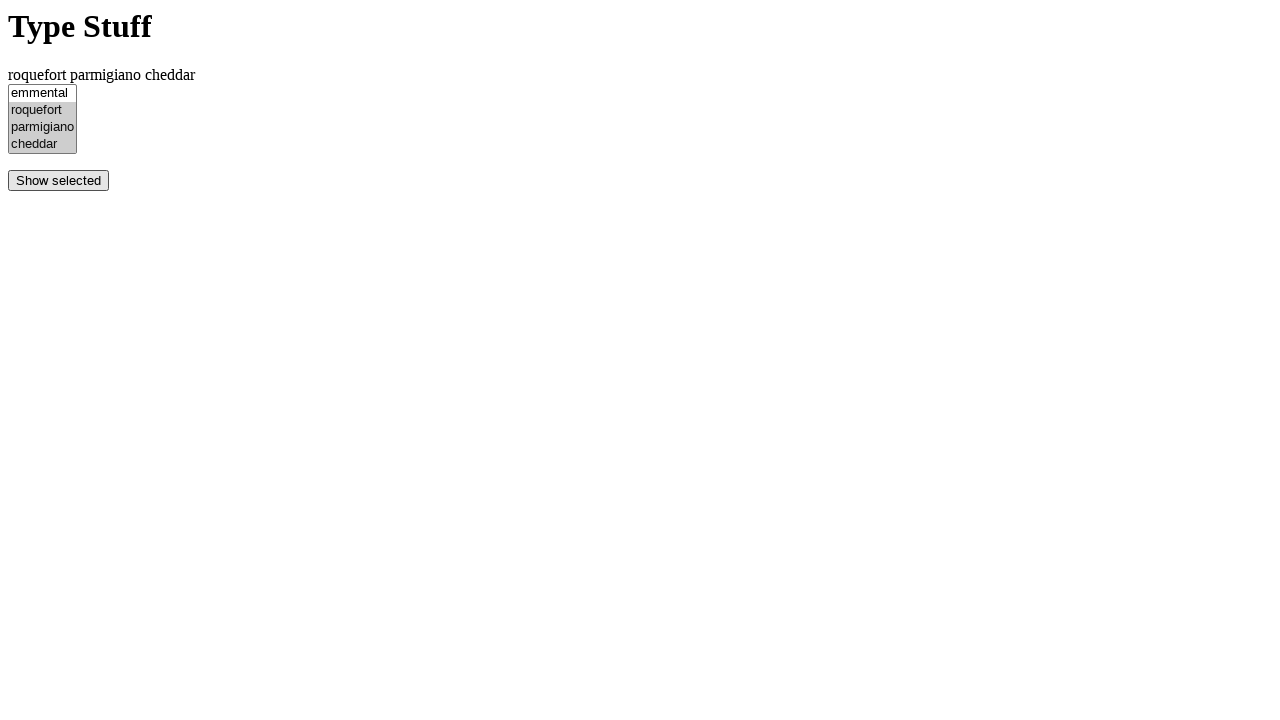

Verified 'roquefort' is in the result
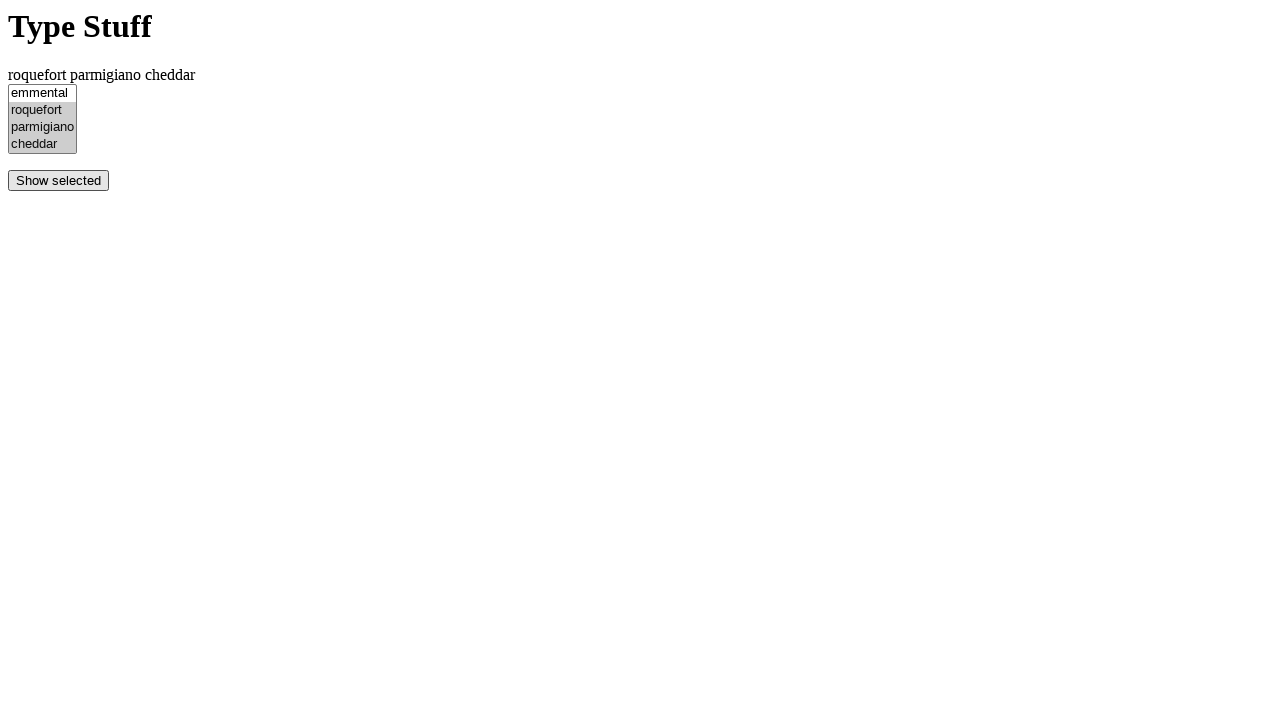

Verified 'parmigiano' is in the result
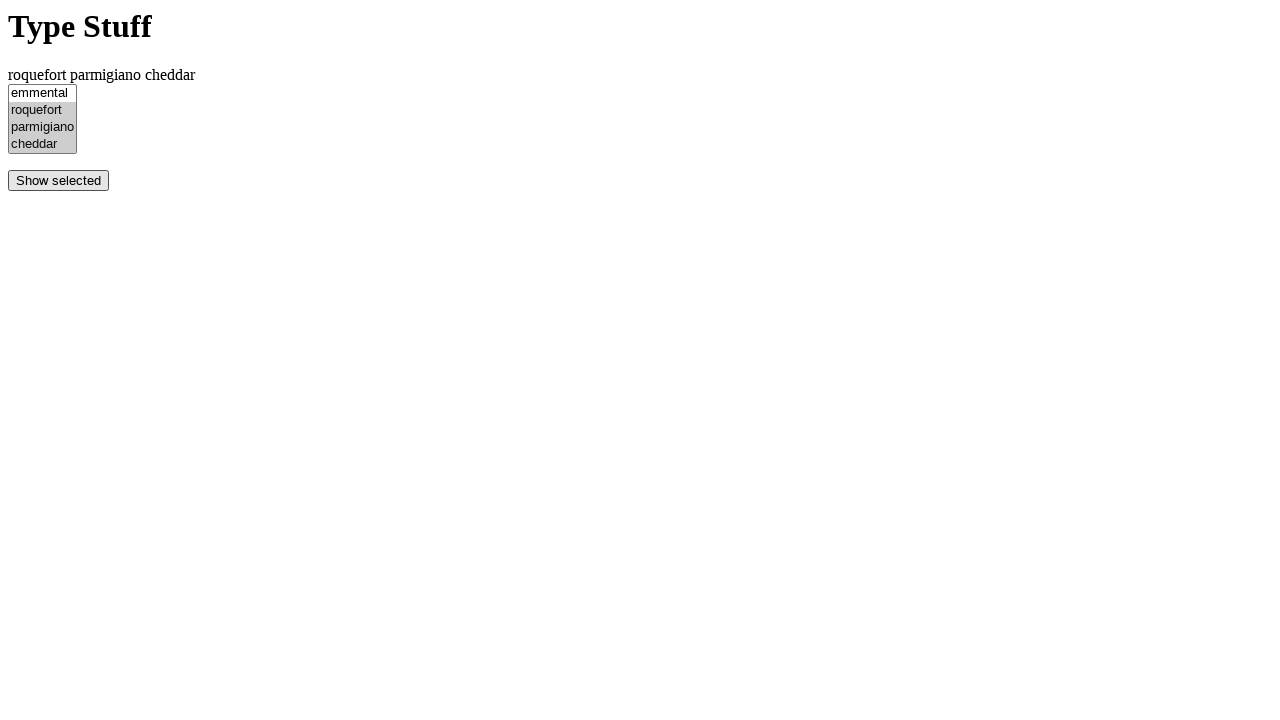

Verified 'cheddar' is in the result
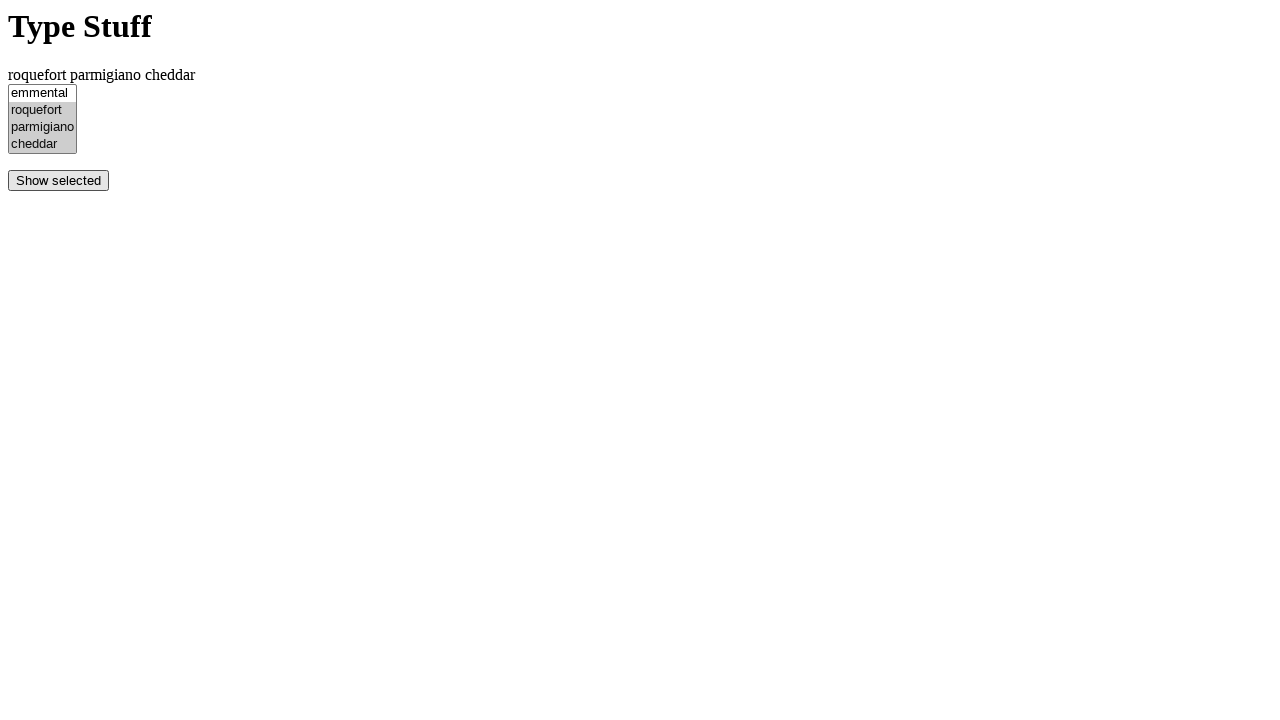

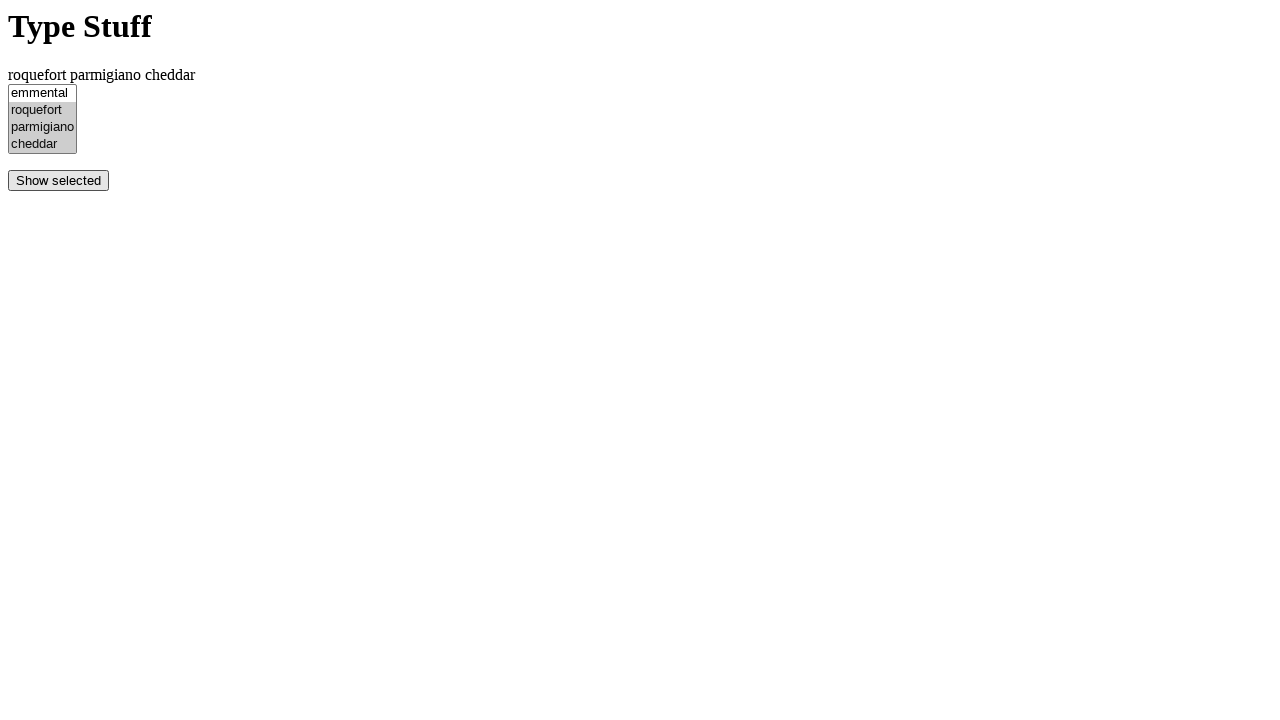